Navigates to an Angular demo application and clicks on the Virtual Library button while intercepting network requests

Starting URL: https://rahulshettyacademy.com/angularAppdemo

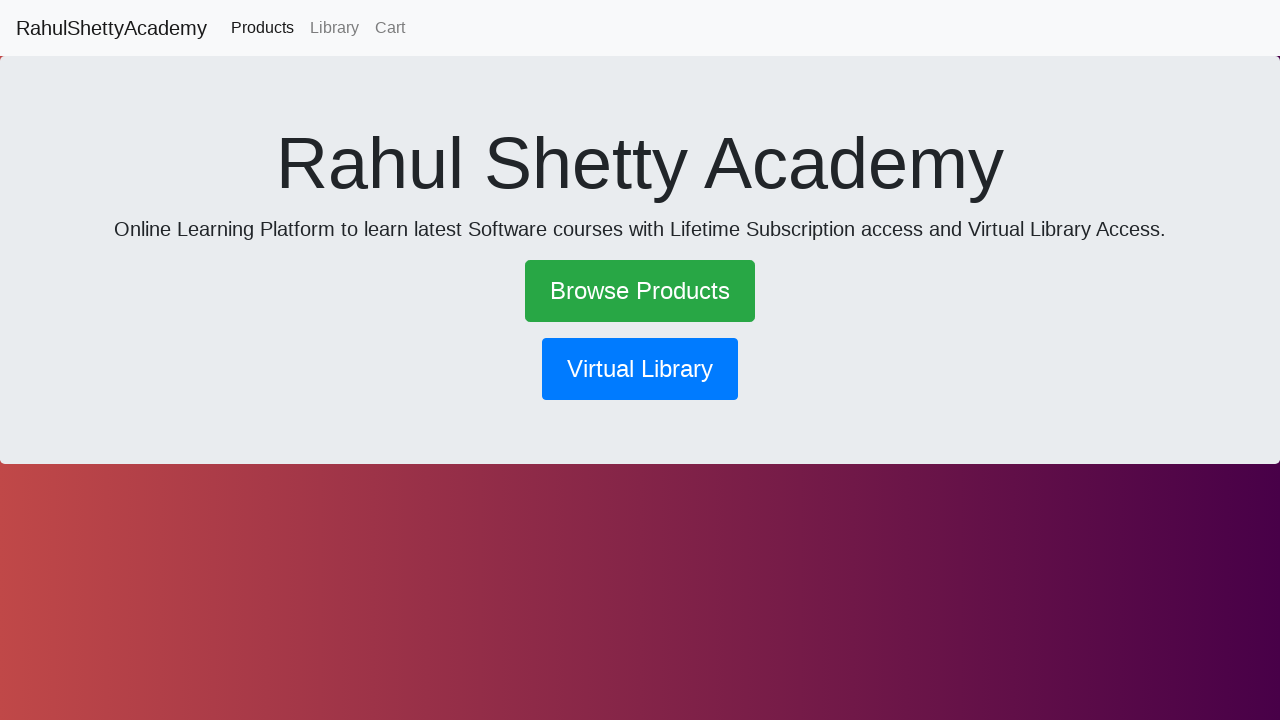

Navigated to Angular demo application
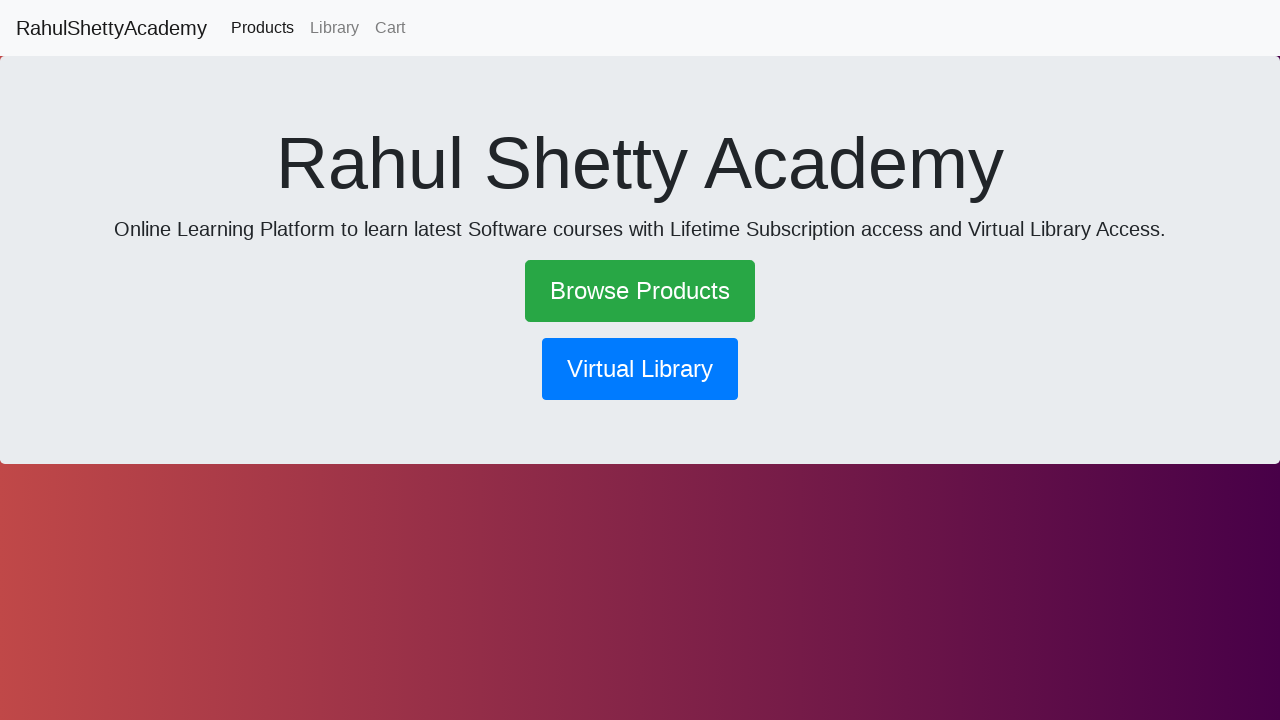

Clicked on Virtual Library button at (640, 369) on xpath=//button[normalize-space()='Virtual Library']
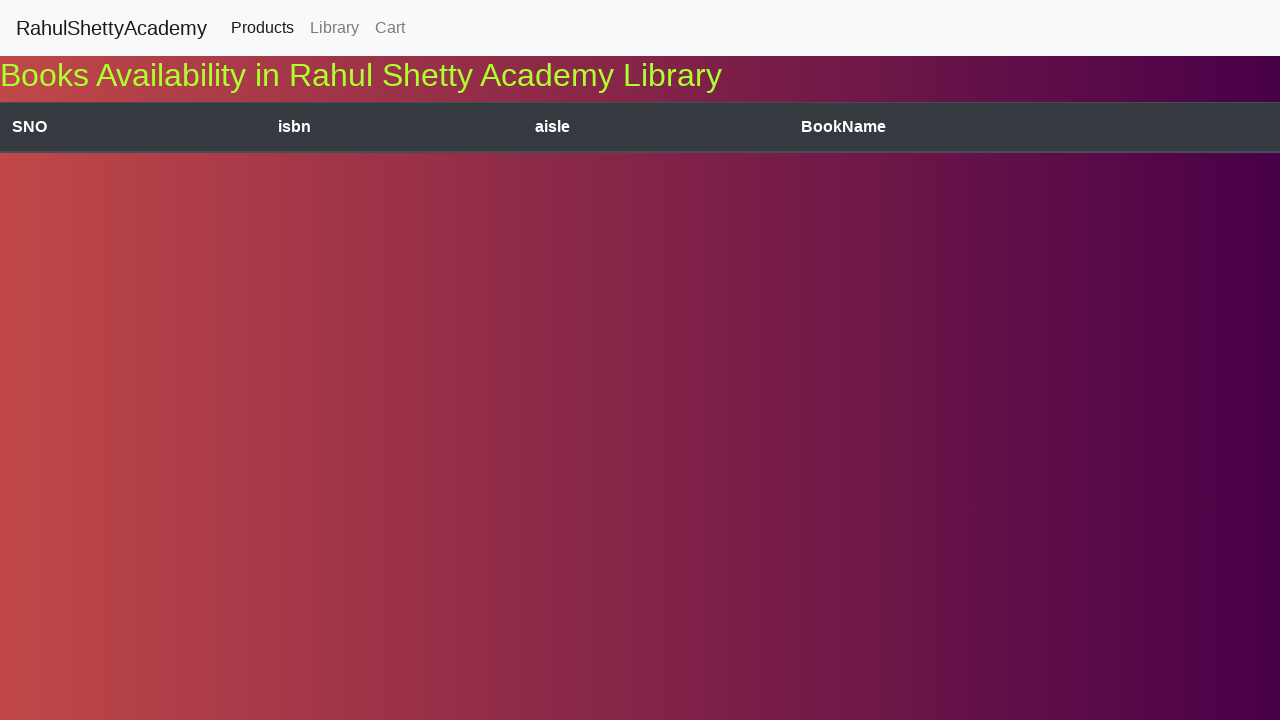

Waited 2 seconds for page changes
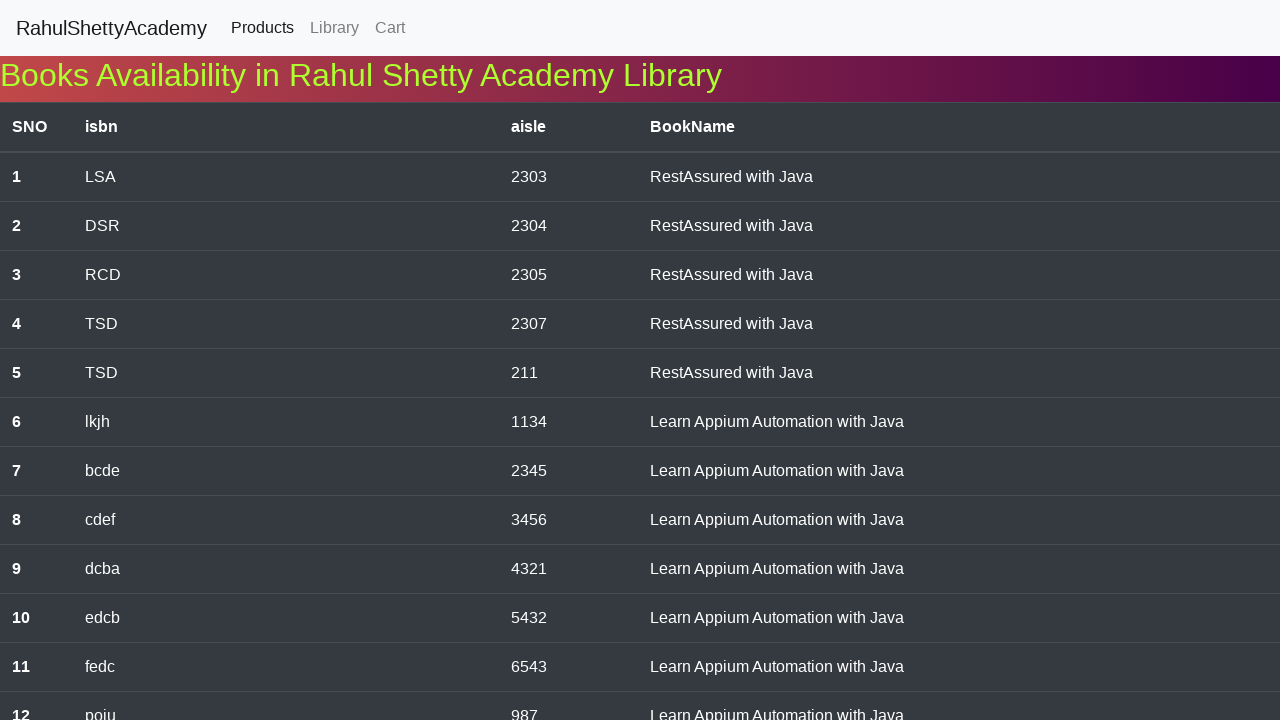

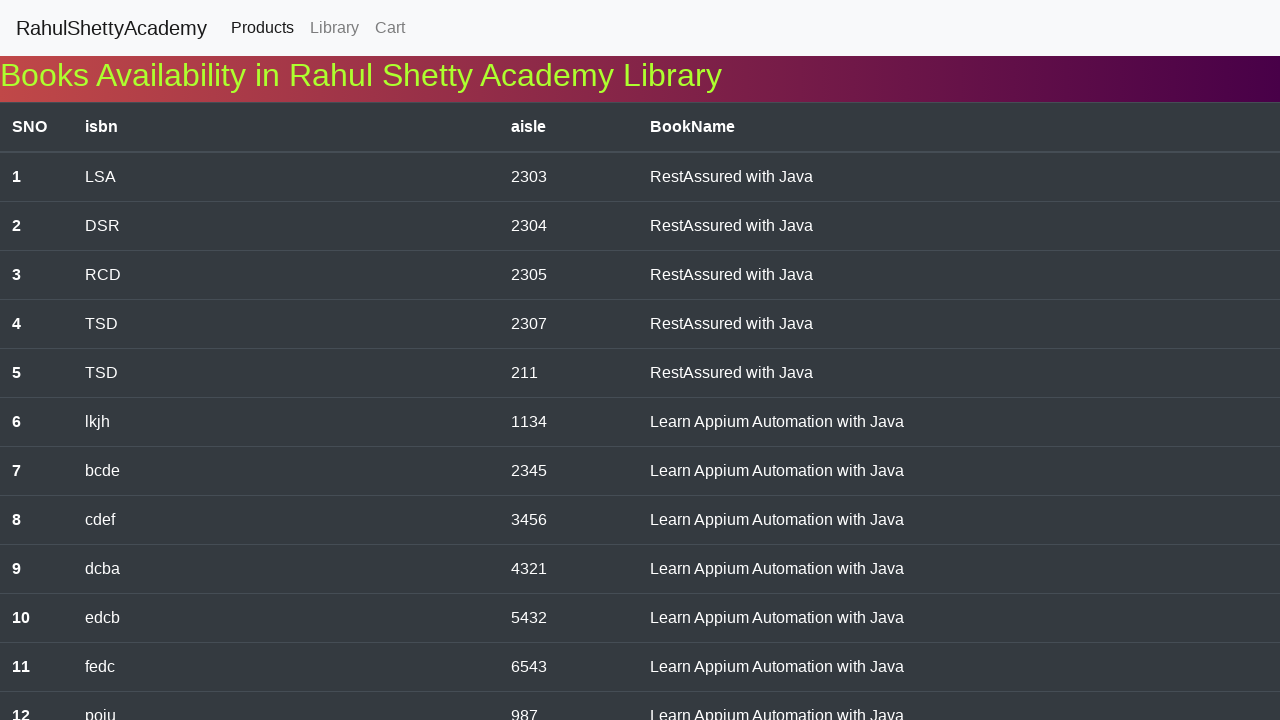